Tests that todo data persists after page reload

Starting URL: https://demo.playwright.dev/todomvc

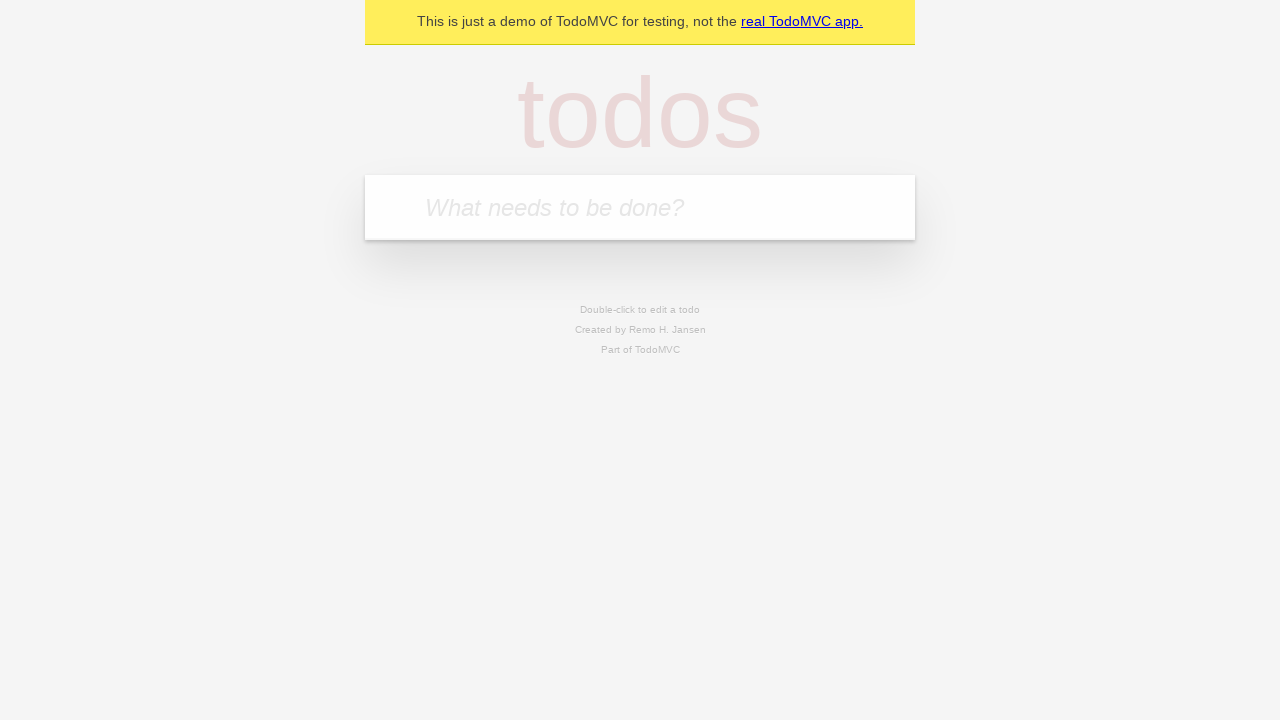

Filled todo input with 'buy some cheese' on internal:attr=[placeholder="What needs to be done?"i]
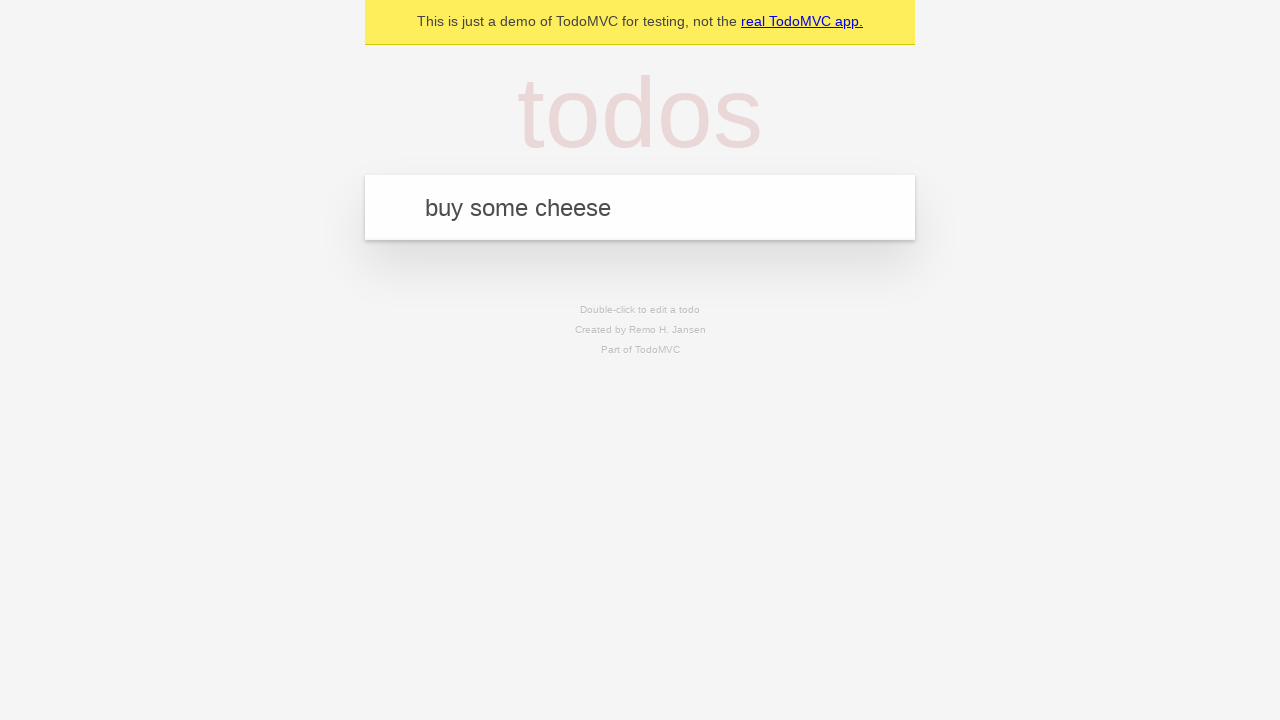

Pressed Enter to create todo 'buy some cheese' on internal:attr=[placeholder="What needs to be done?"i]
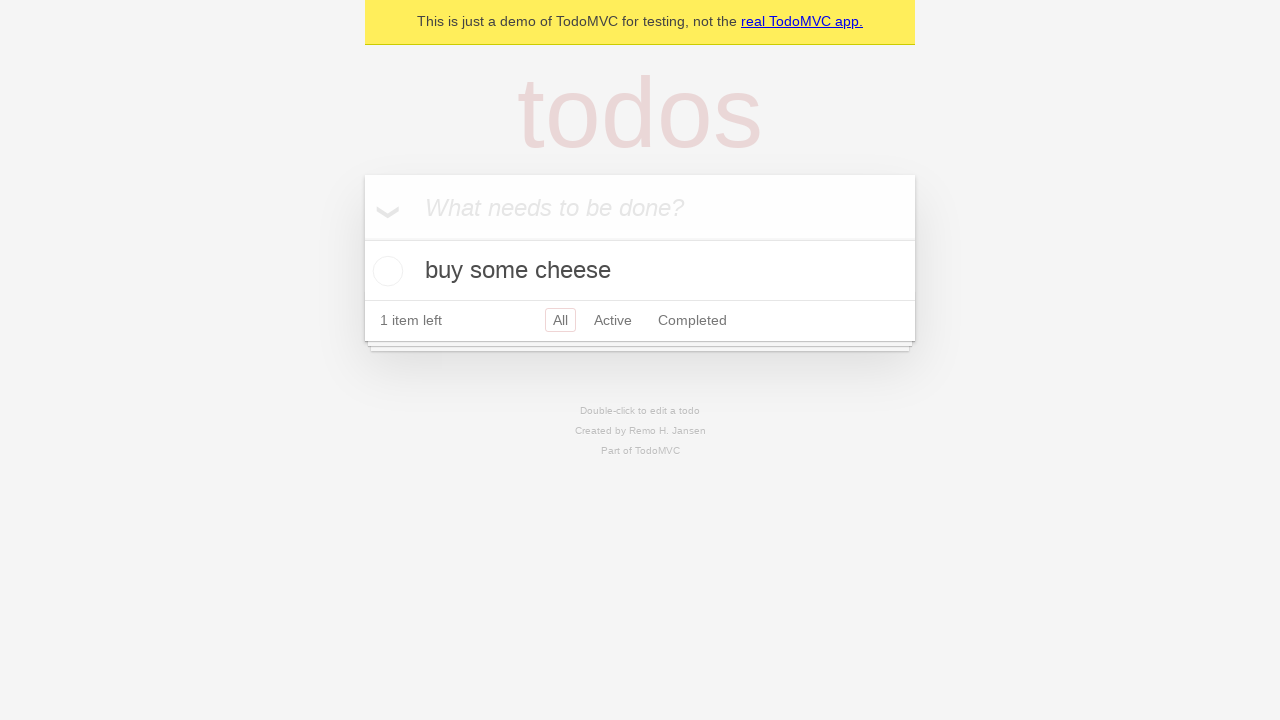

Filled todo input with 'feed the cat' on internal:attr=[placeholder="What needs to be done?"i]
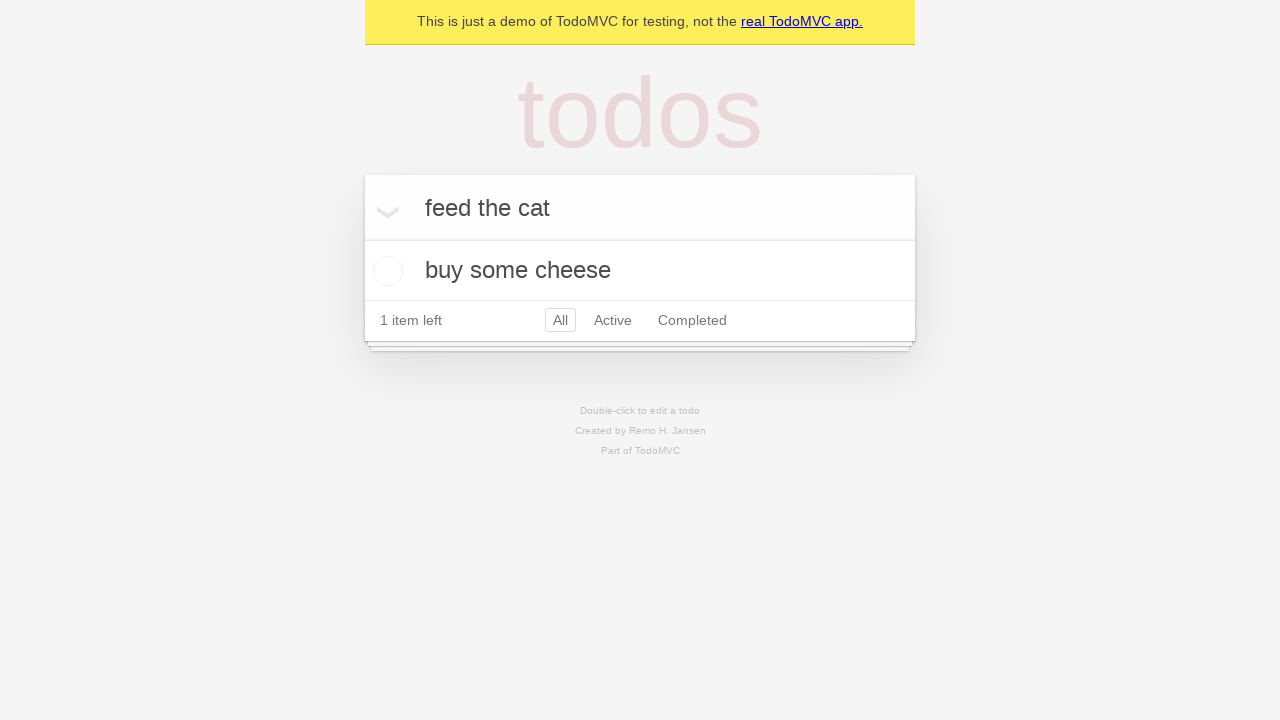

Pressed Enter to create todo 'feed the cat' on internal:attr=[placeholder="What needs to be done?"i]
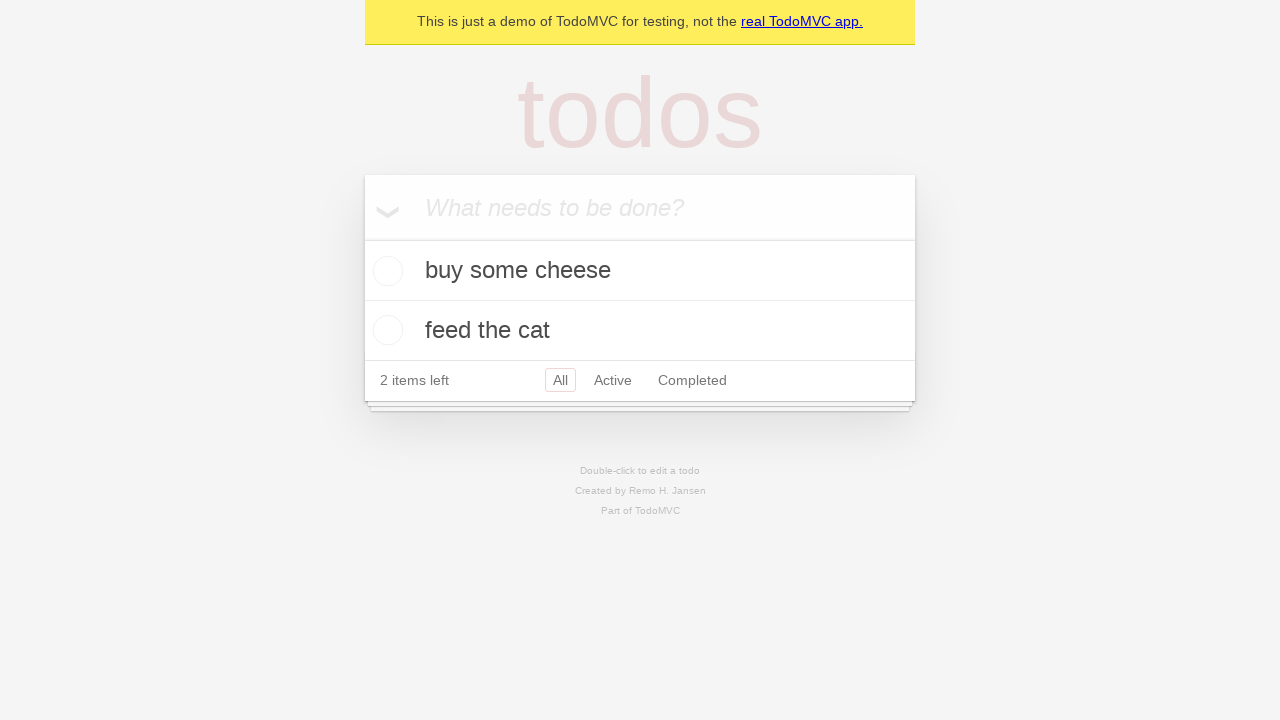

Located checkbox for first todo item
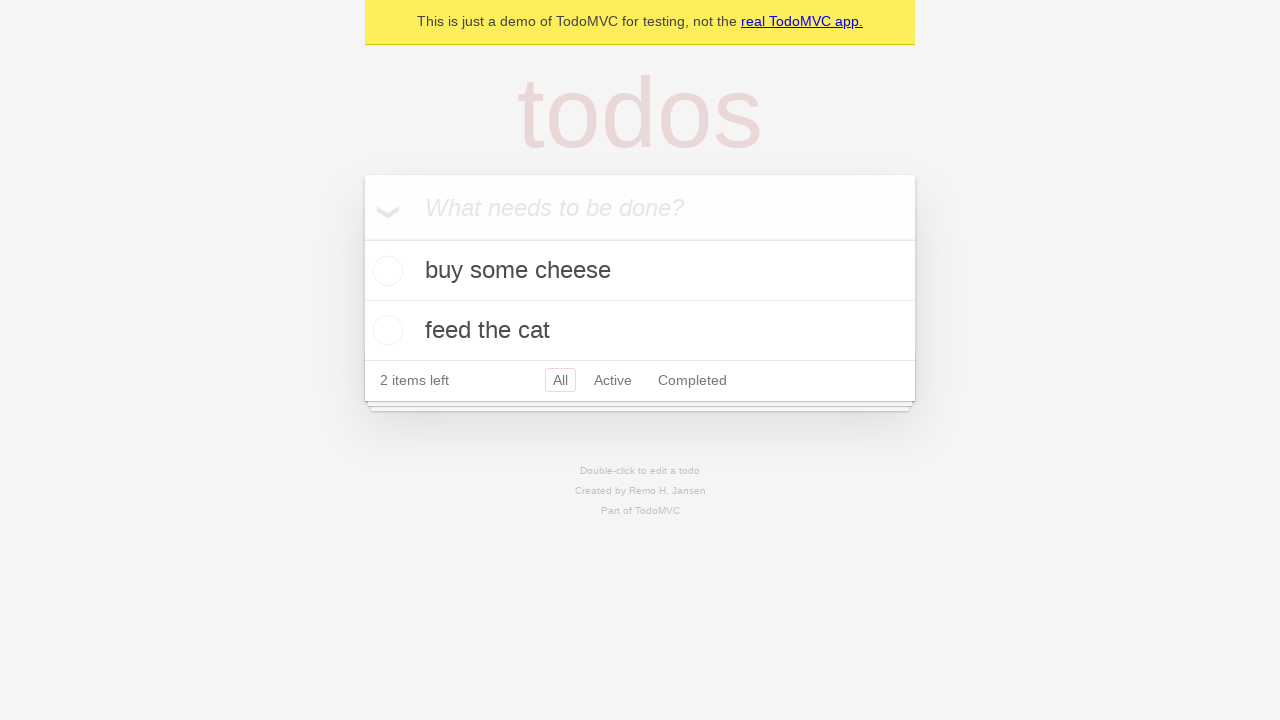

Checked first todo item at (385, 271) on internal:testid=[data-testid="todo-item"s] >> nth=0 >> internal:role=checkbox
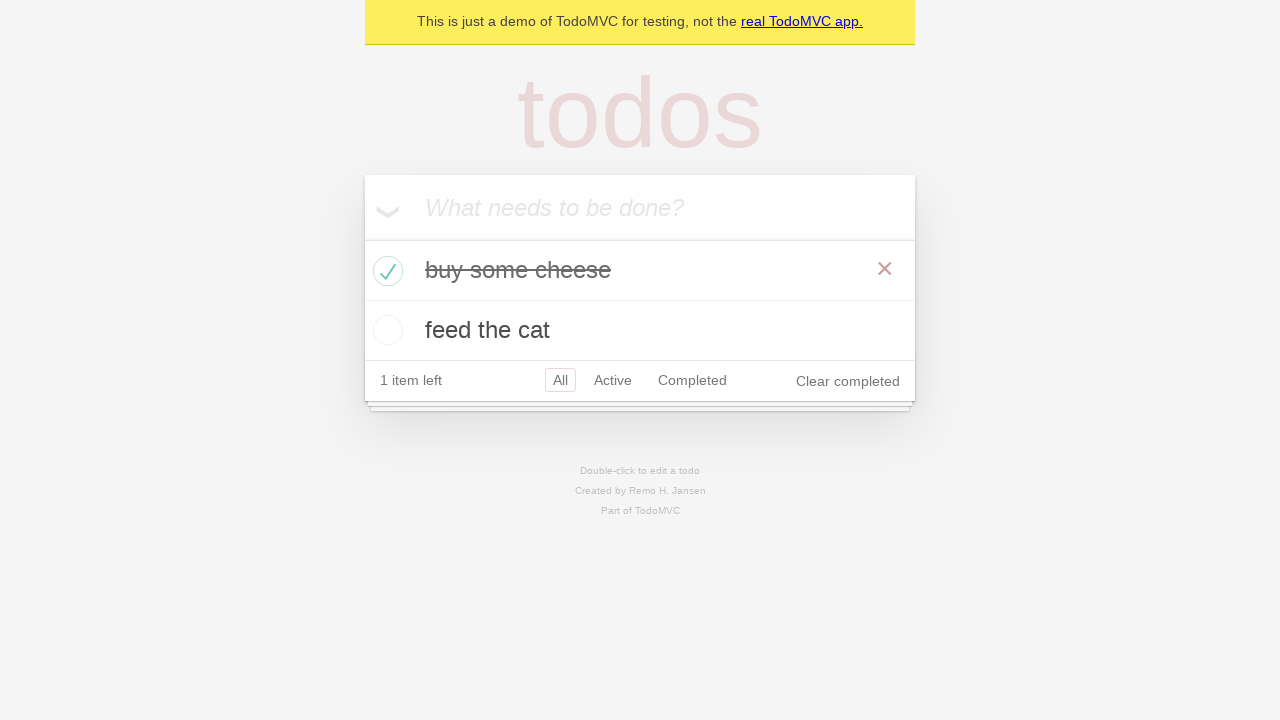

Verified first todo item marked as completed
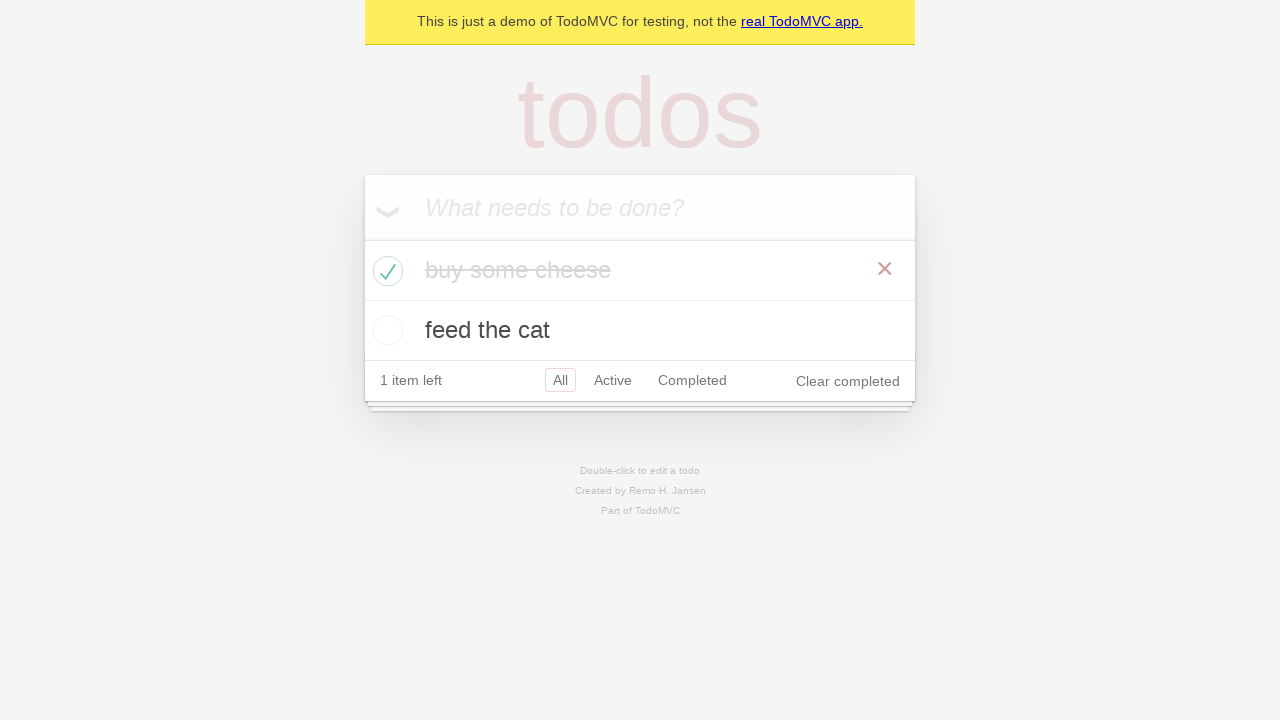

Reloaded page to test data persistence
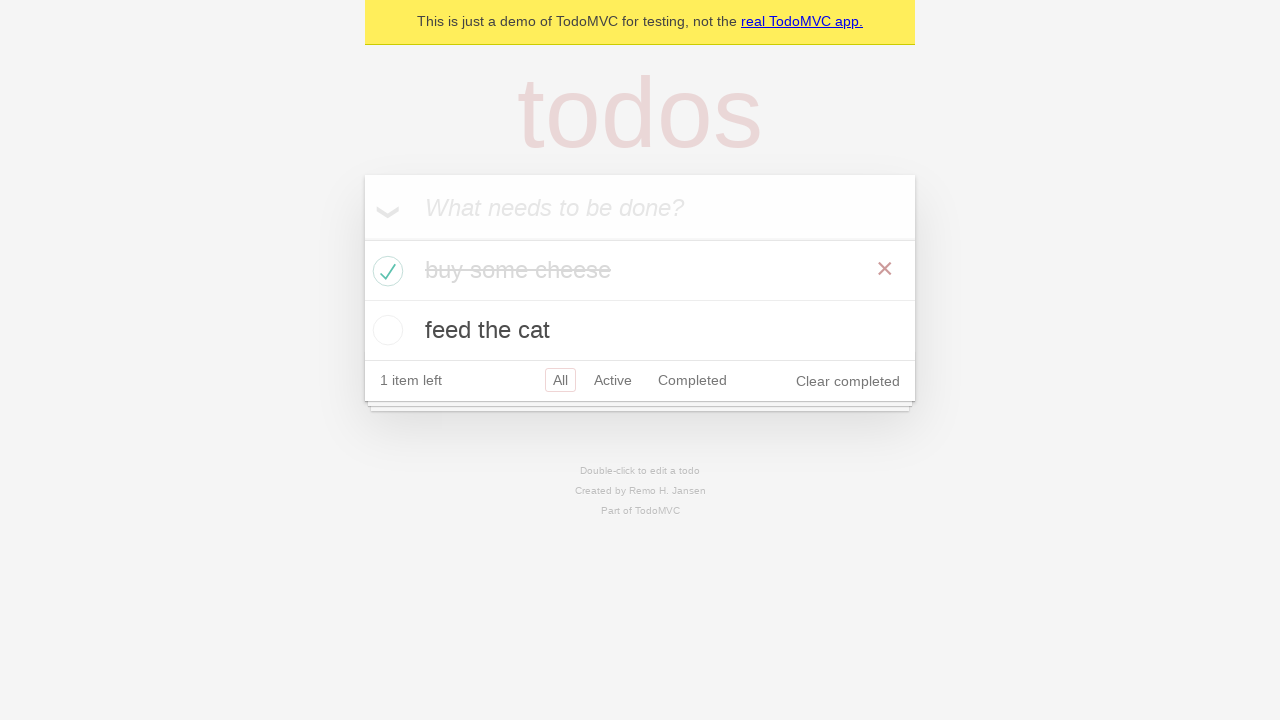

Verified both todo items persisted after page reload
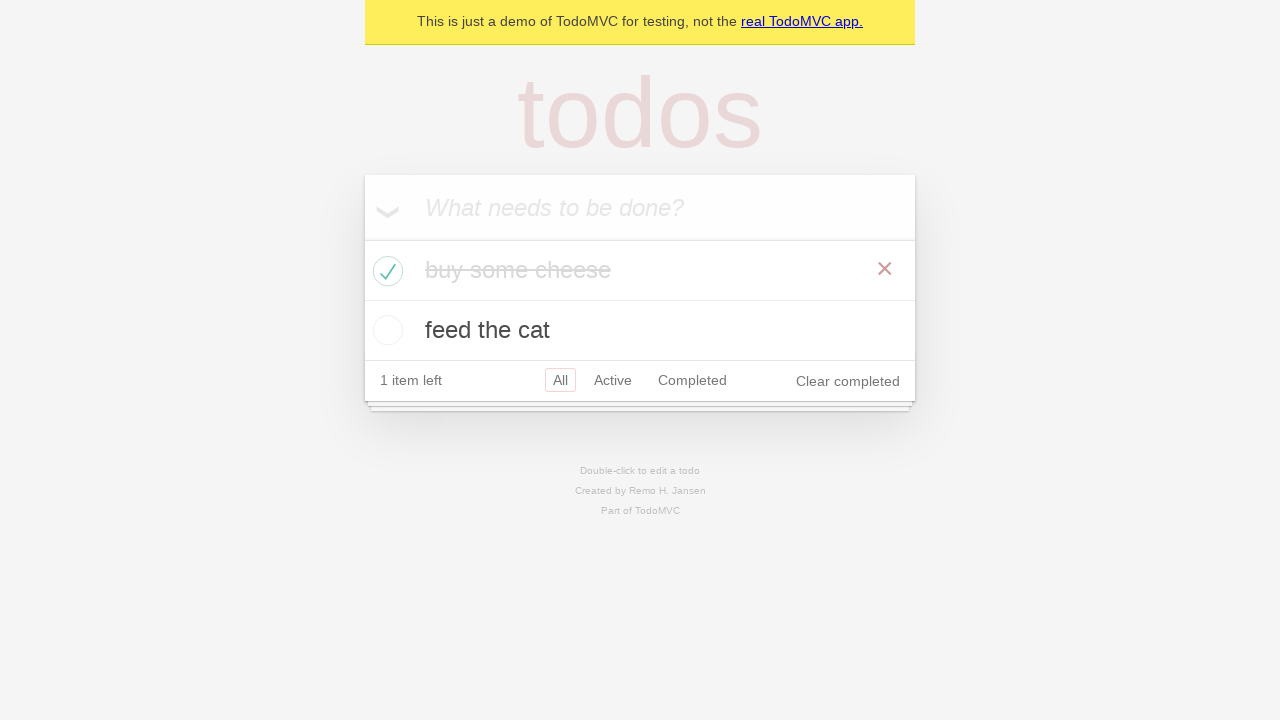

Verified first todo item still marked as completed after reload
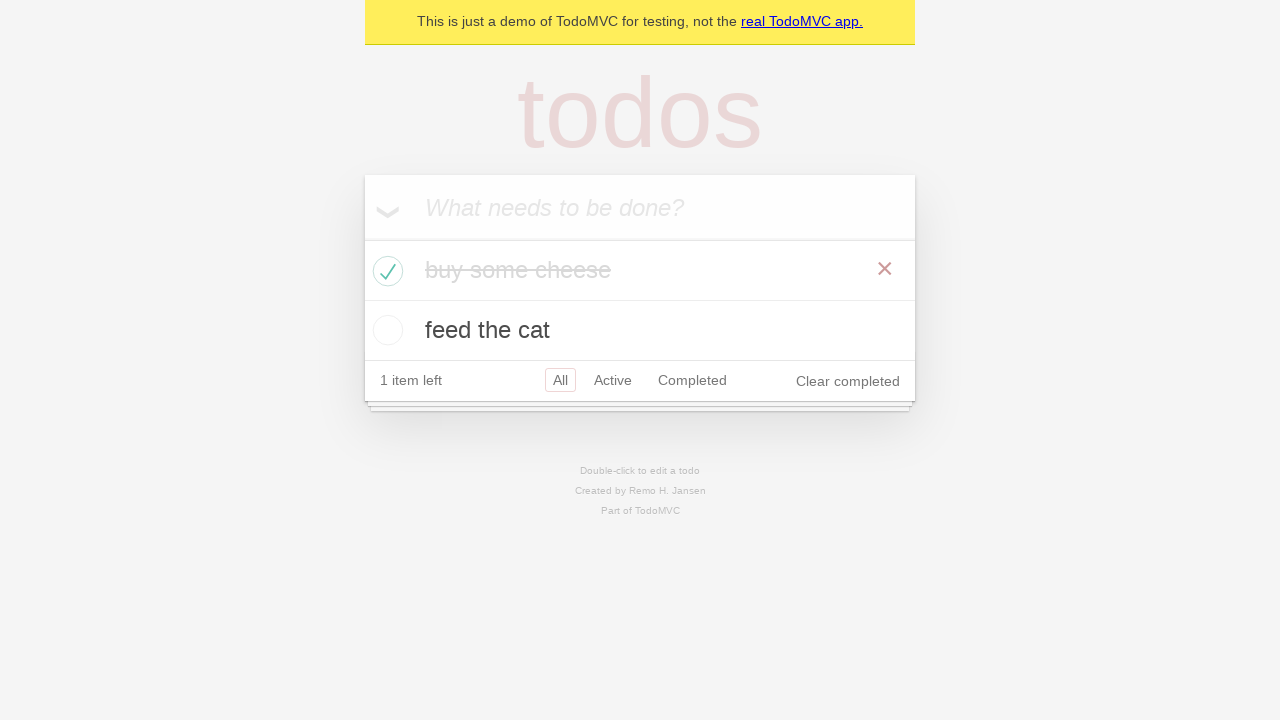

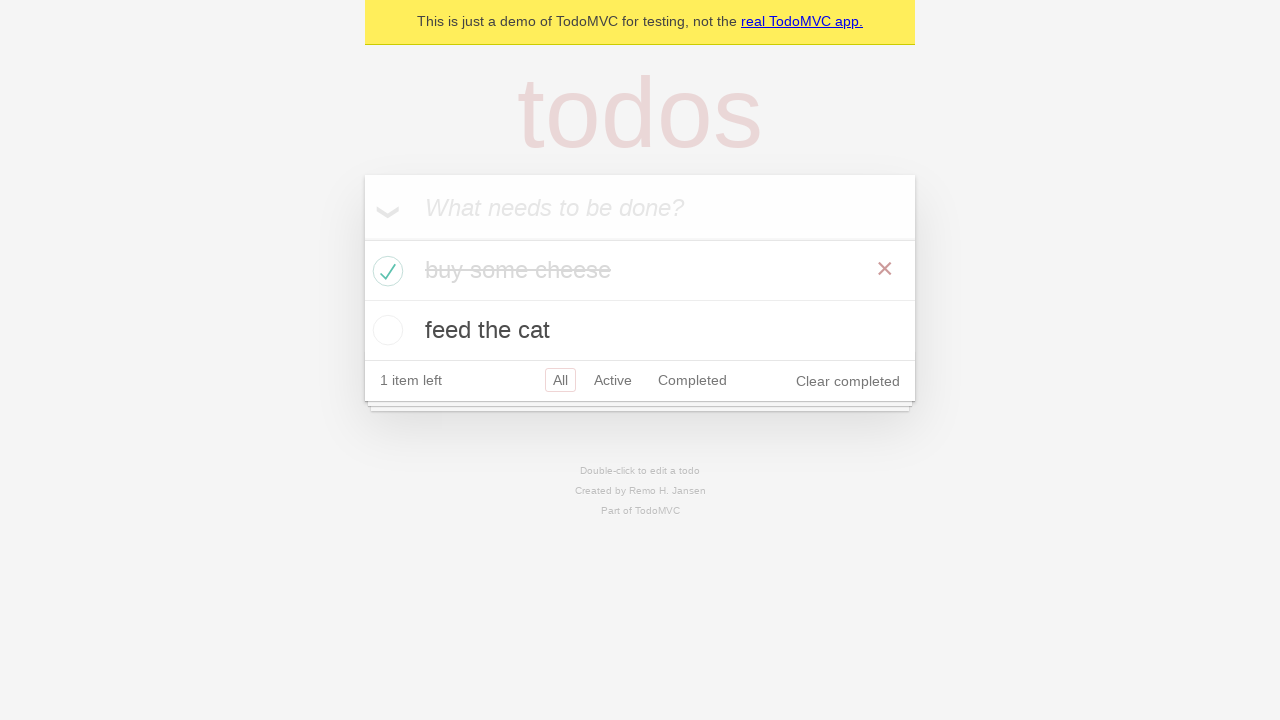